Tests timeout handling by clicking an AJAX button and then clicking the success element that appears after the AJAX request completes.

Starting URL: http://uitestingplayground.com/ajax

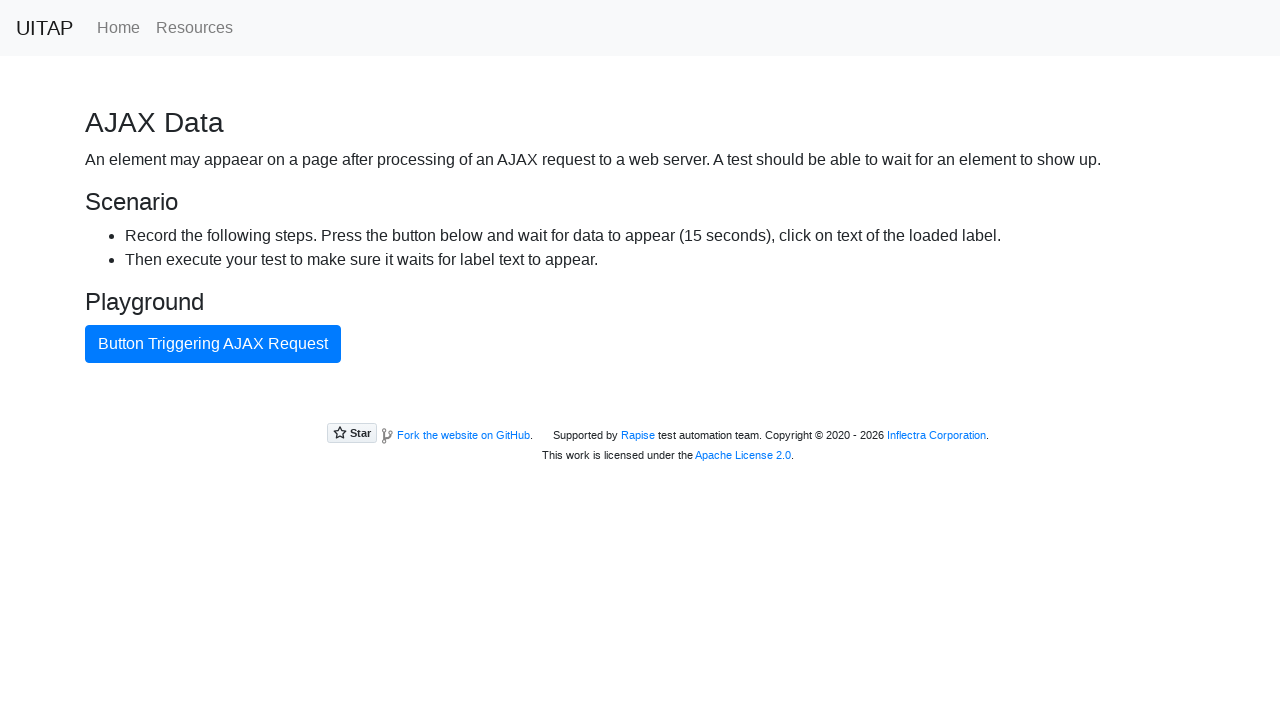

Navigated to AJAX timeout test page
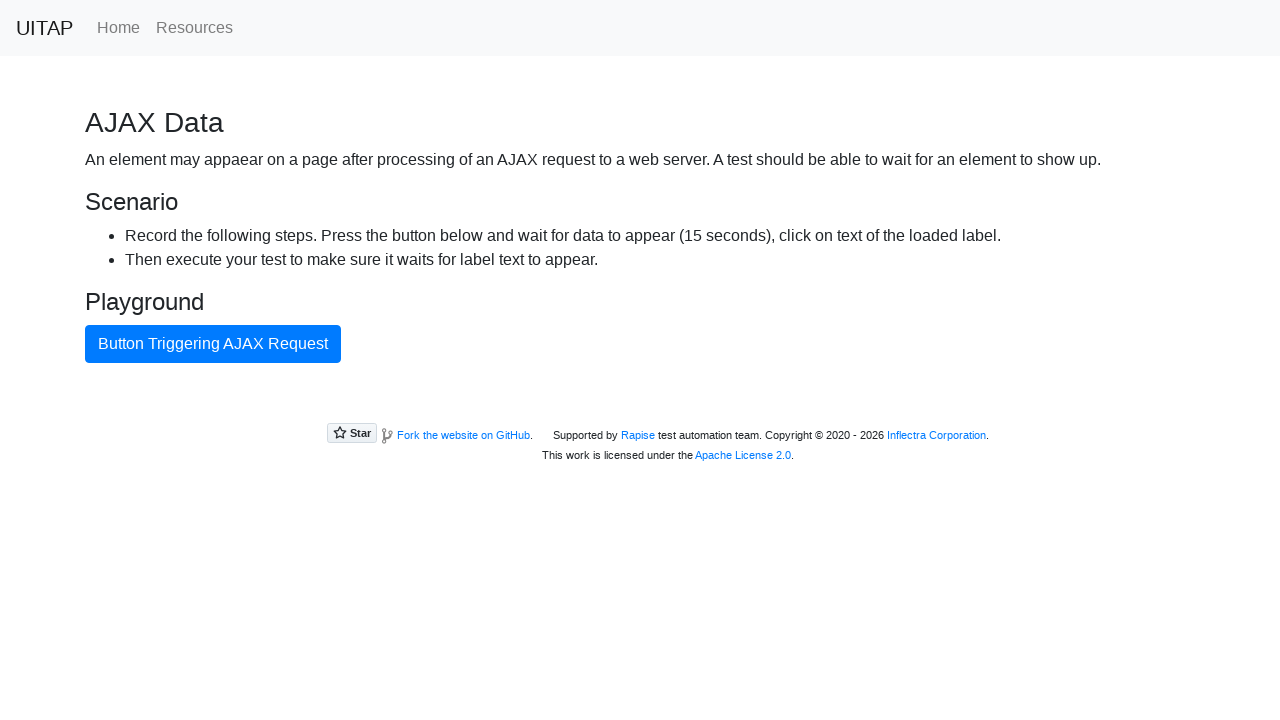

Clicked button triggering AJAX request at (213, 344) on internal:text="Button Triggering AJAX Request"i
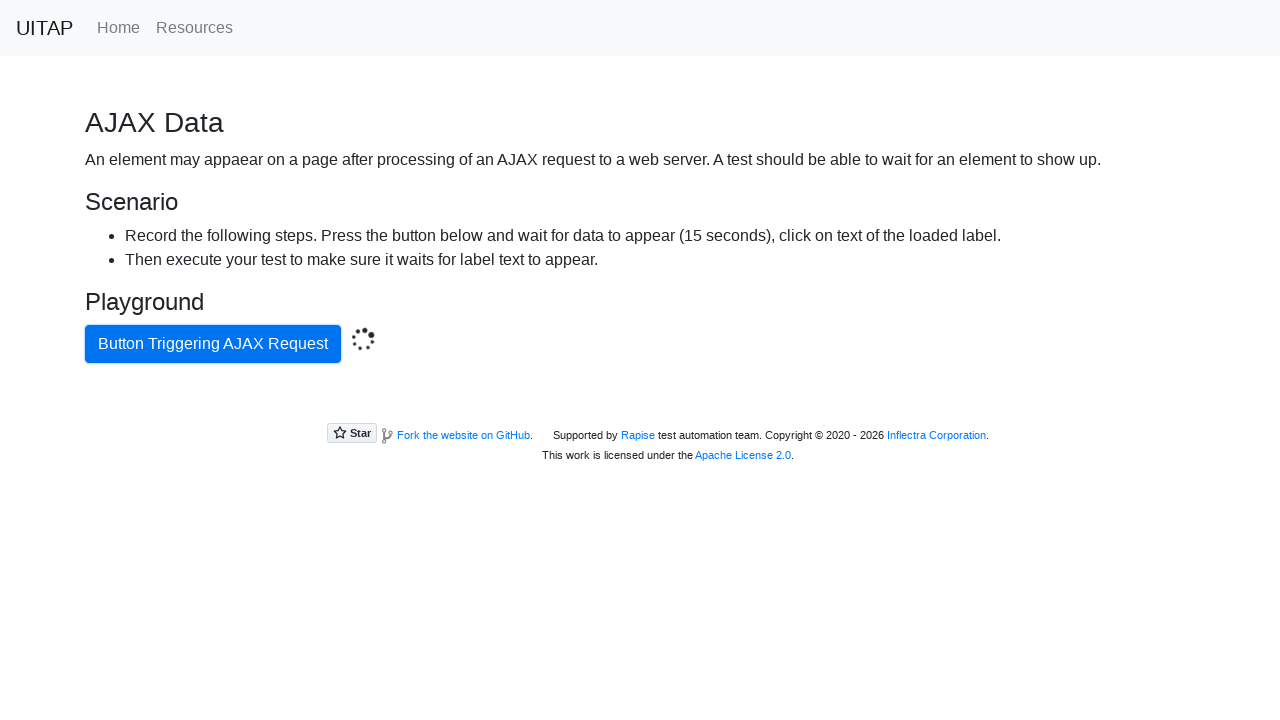

Clicked success element that appeared after AJAX request completed at (640, 405) on .bg-success
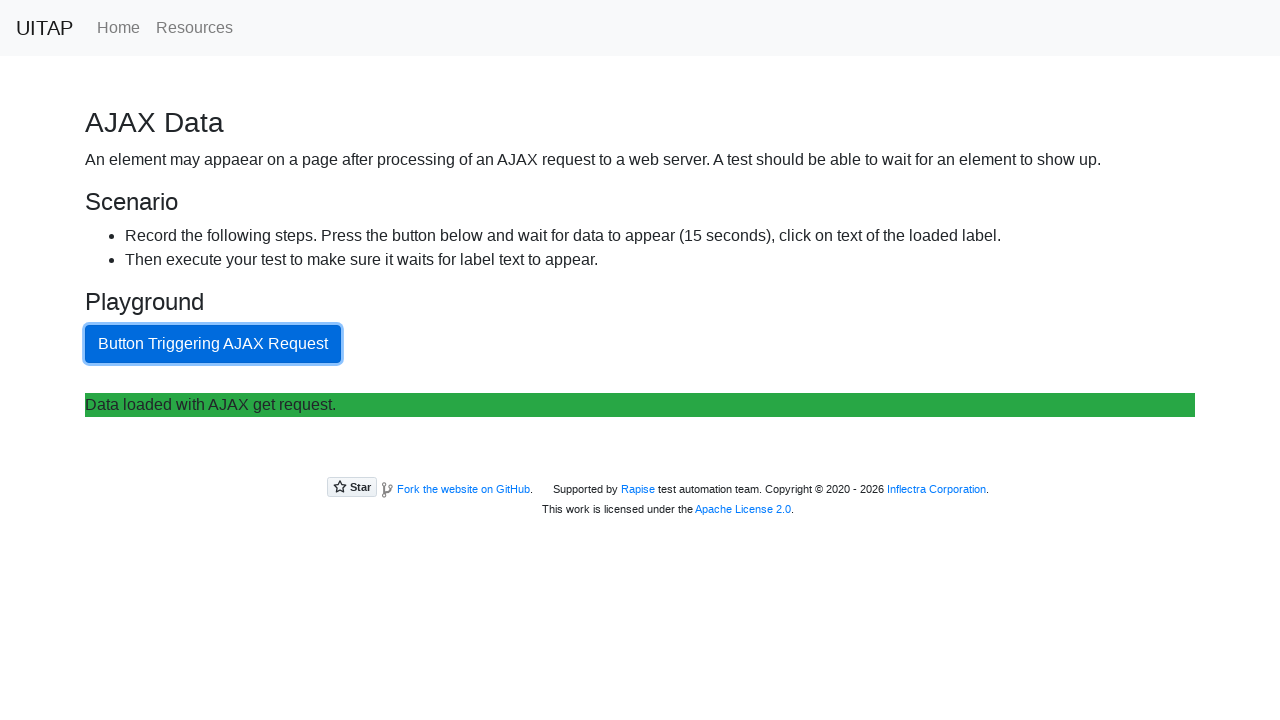

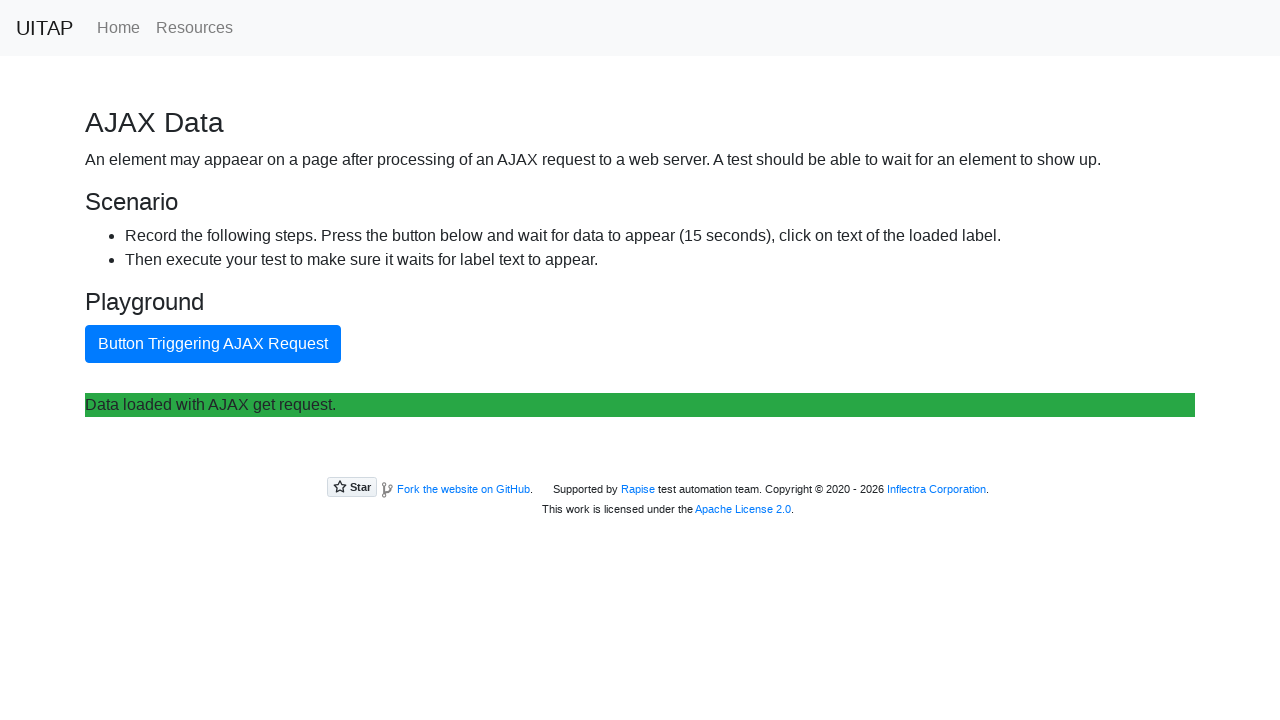